Tests alert handling functionality by triggering an alert, reading its text, and accepting it

Starting URL: https://rahulshettyacademy.com/AutomationPractice/

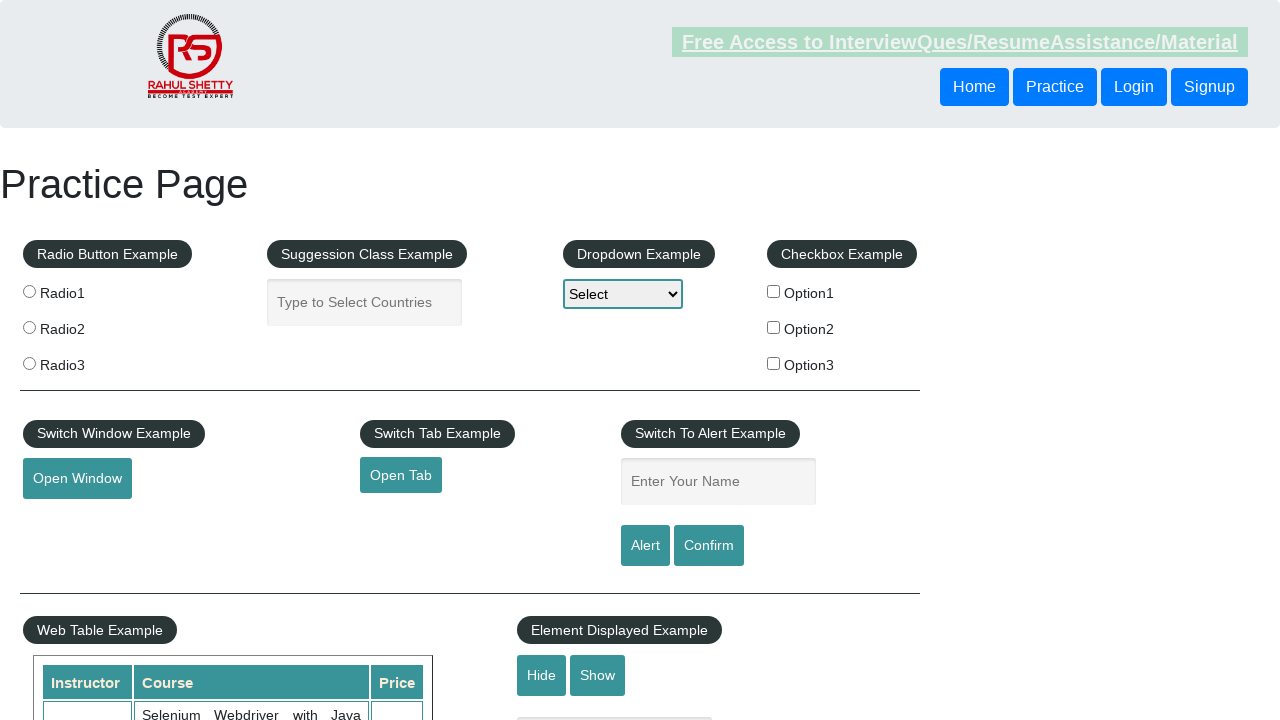

Set up dialog handler to capture and accept alerts
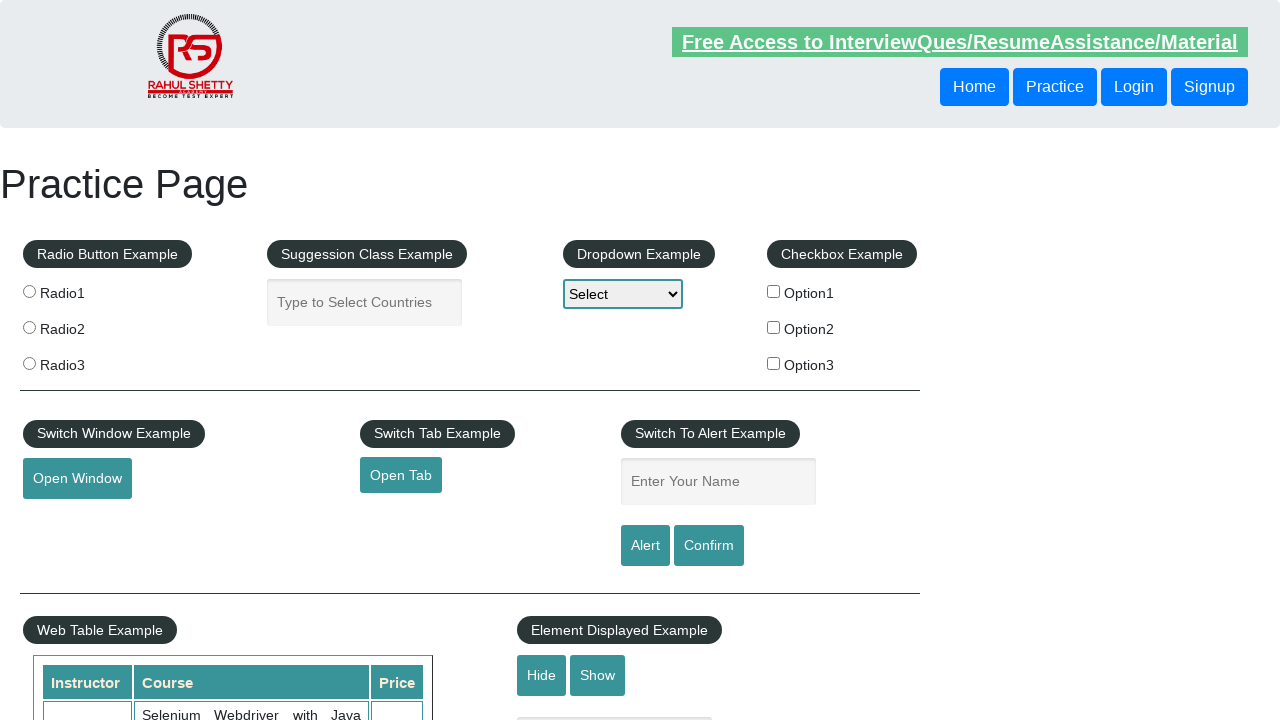

Clicked alert button to trigger the alert at (645, 546) on #alertbtn
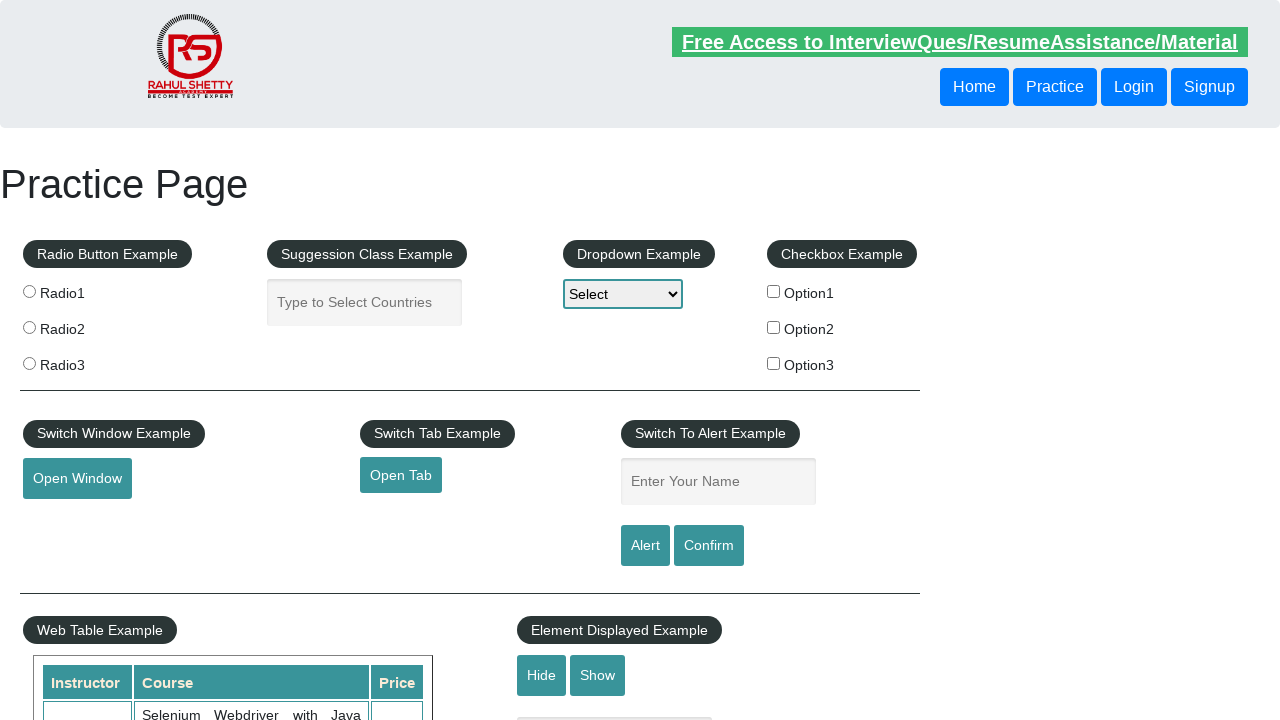

Removed dialog handler after alert was accepted
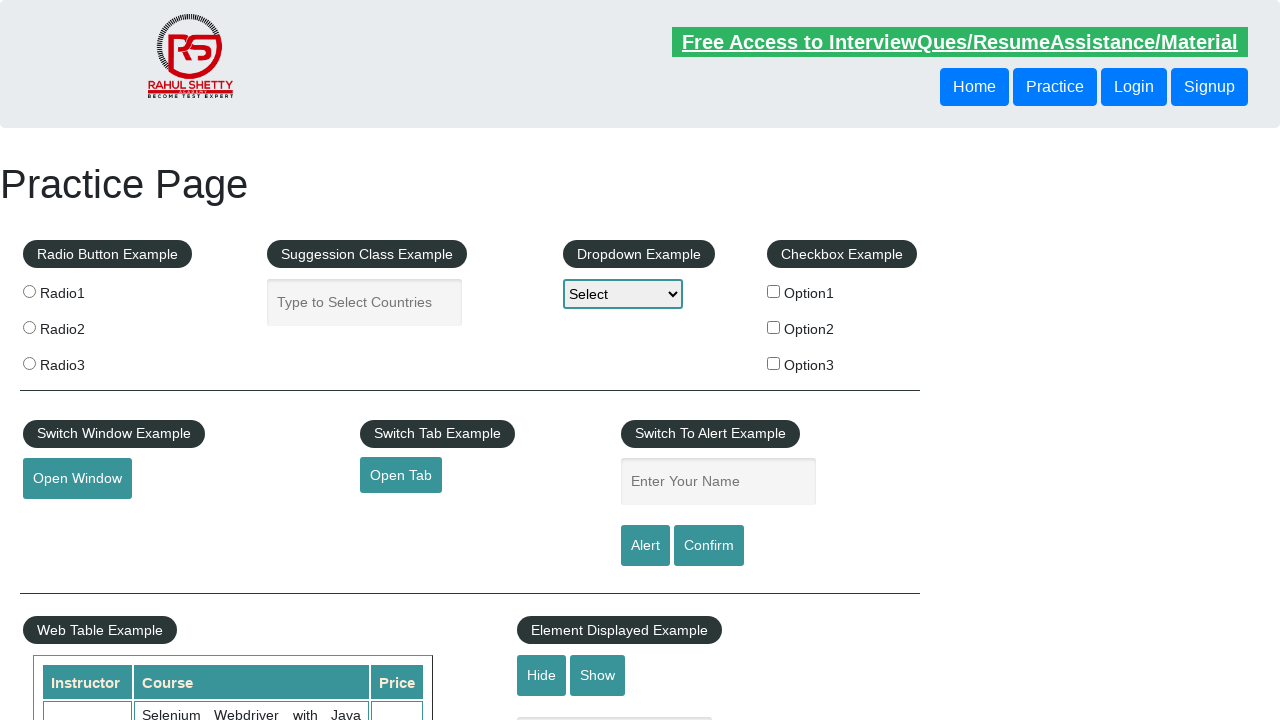

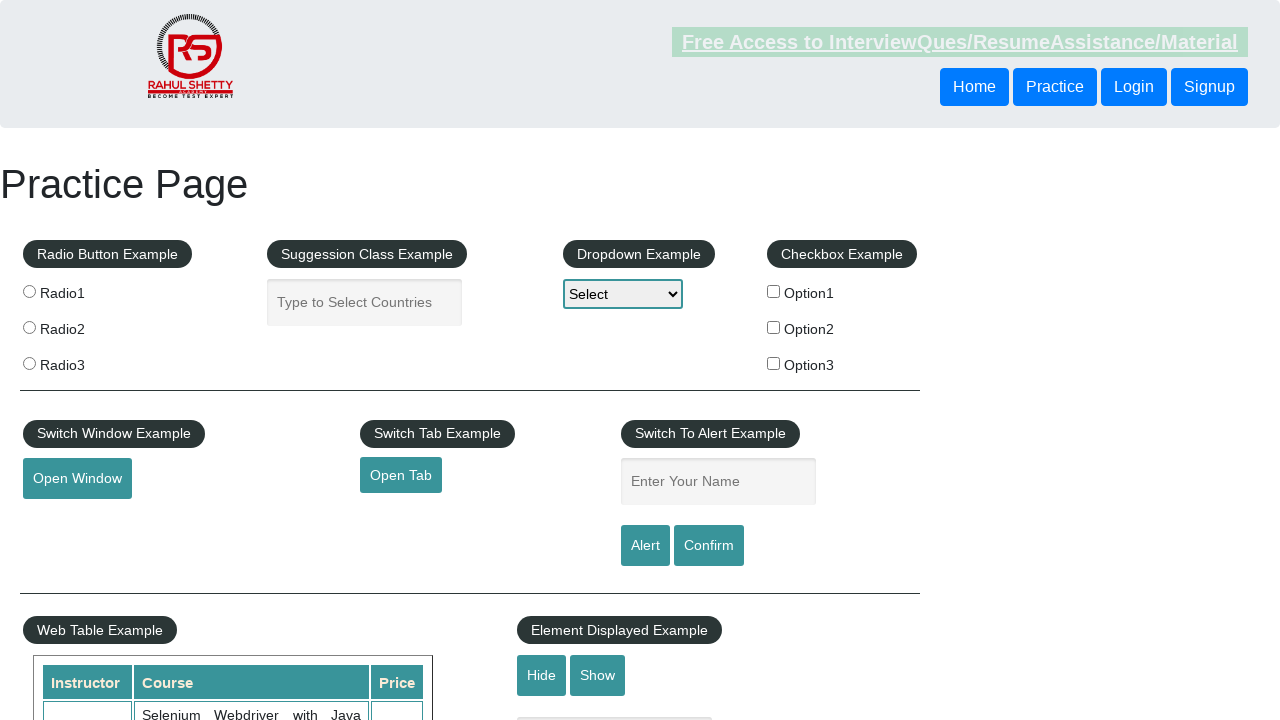